Tests iframe interaction by switching between different frames and clicking elements within them, including a parent frame toggle and a YouTube video play button

Starting URL: https://www.automationtesting.co.uk/iframes.html

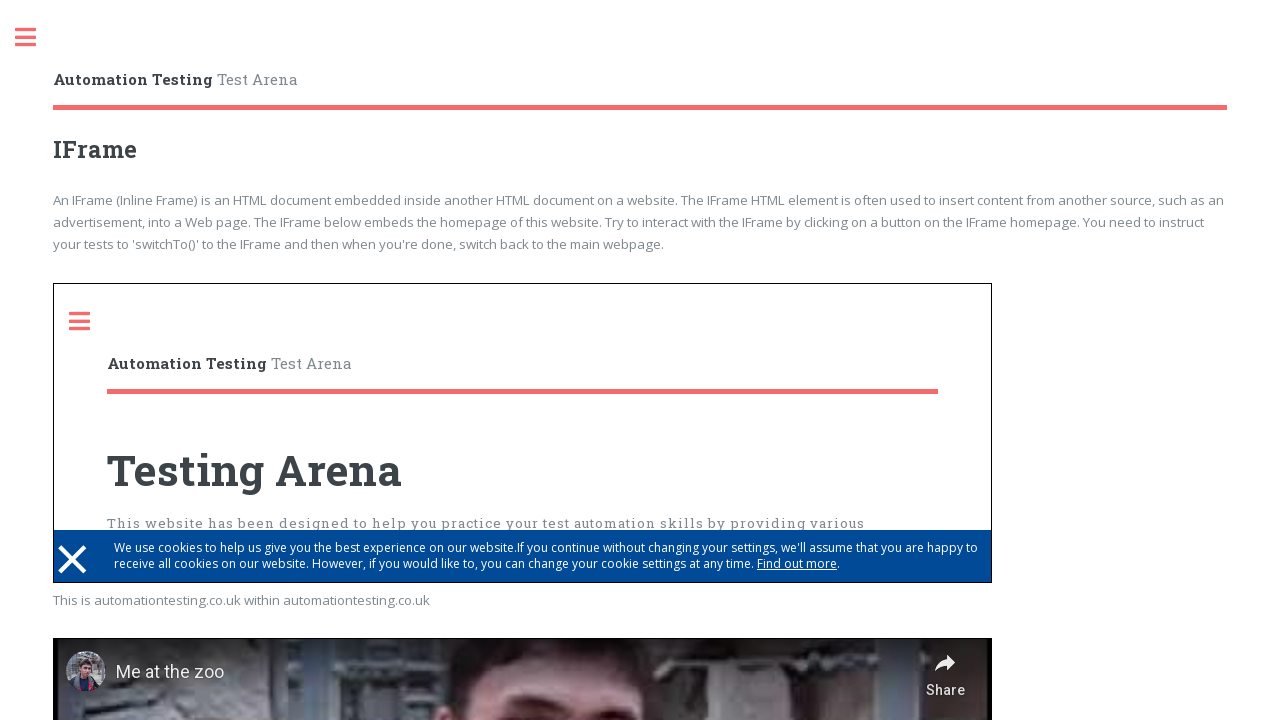

Located first iframe
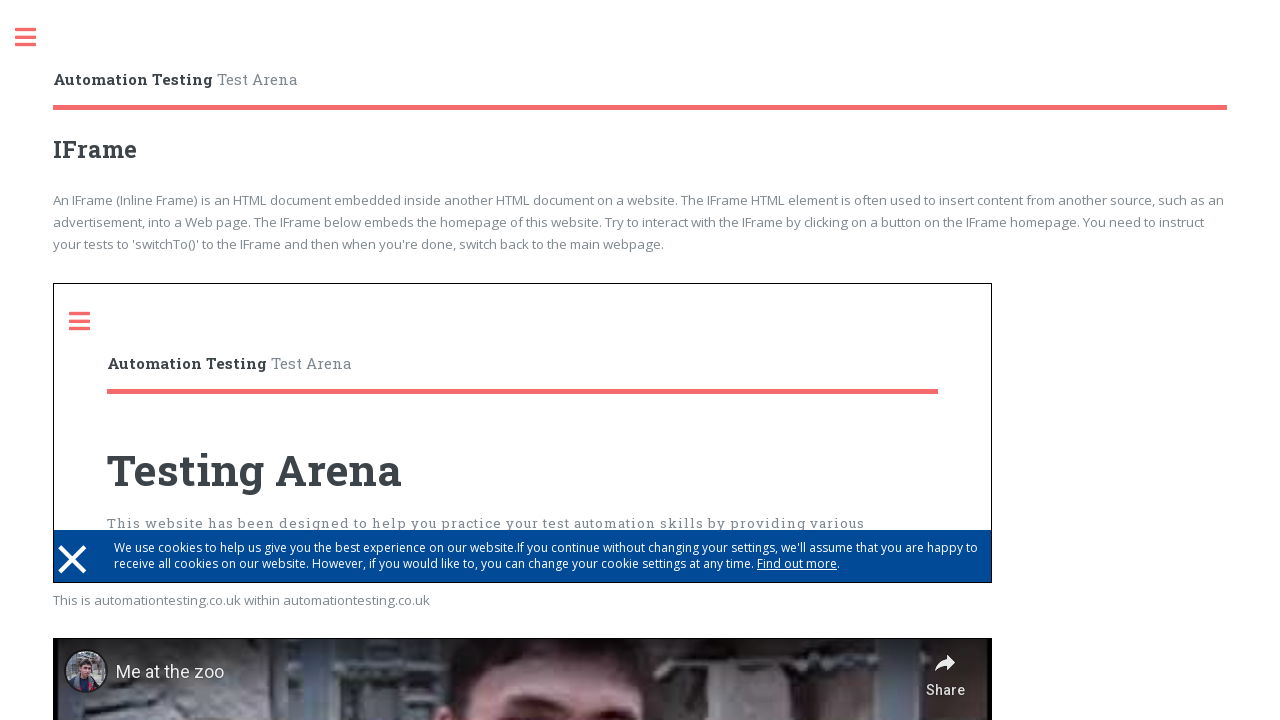

Clicked toggle button in first iframe at (90, 321) on iframe >> nth=0 >> internal:control=enter-frame >> .toggle
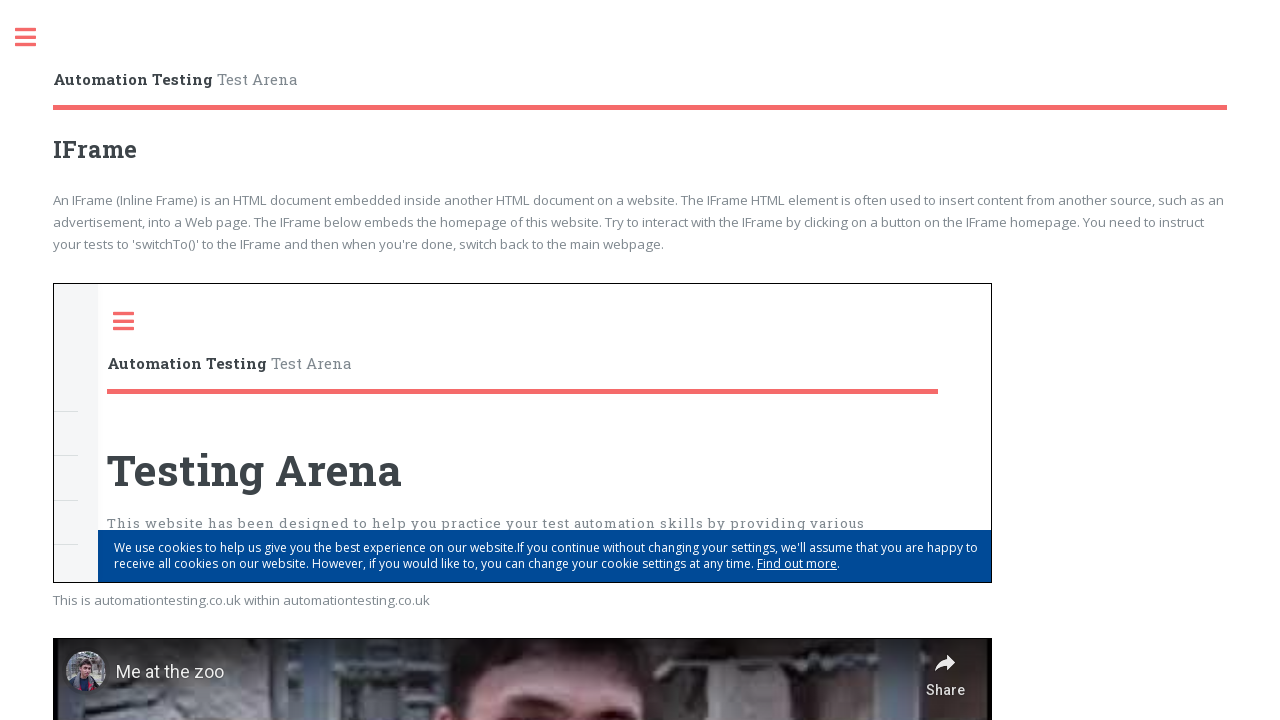

Clicked toggle button in parent frame at (36, 38) on .toggle
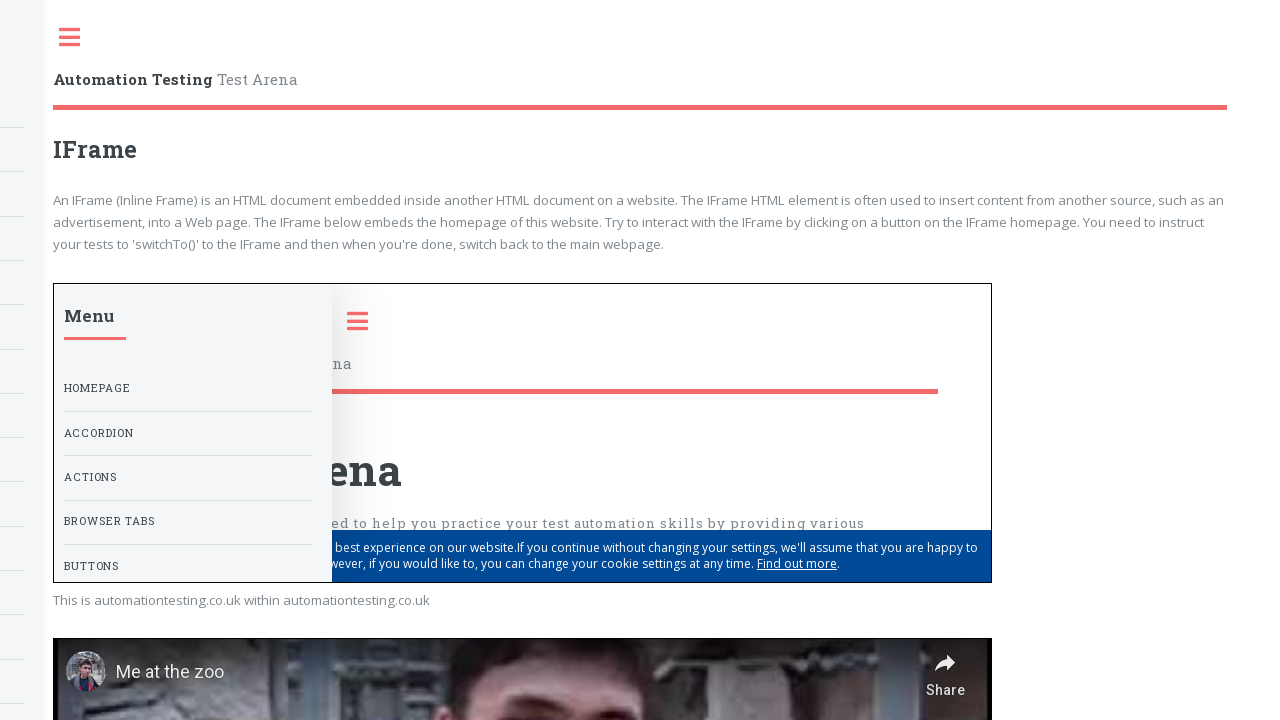

Located second iframe
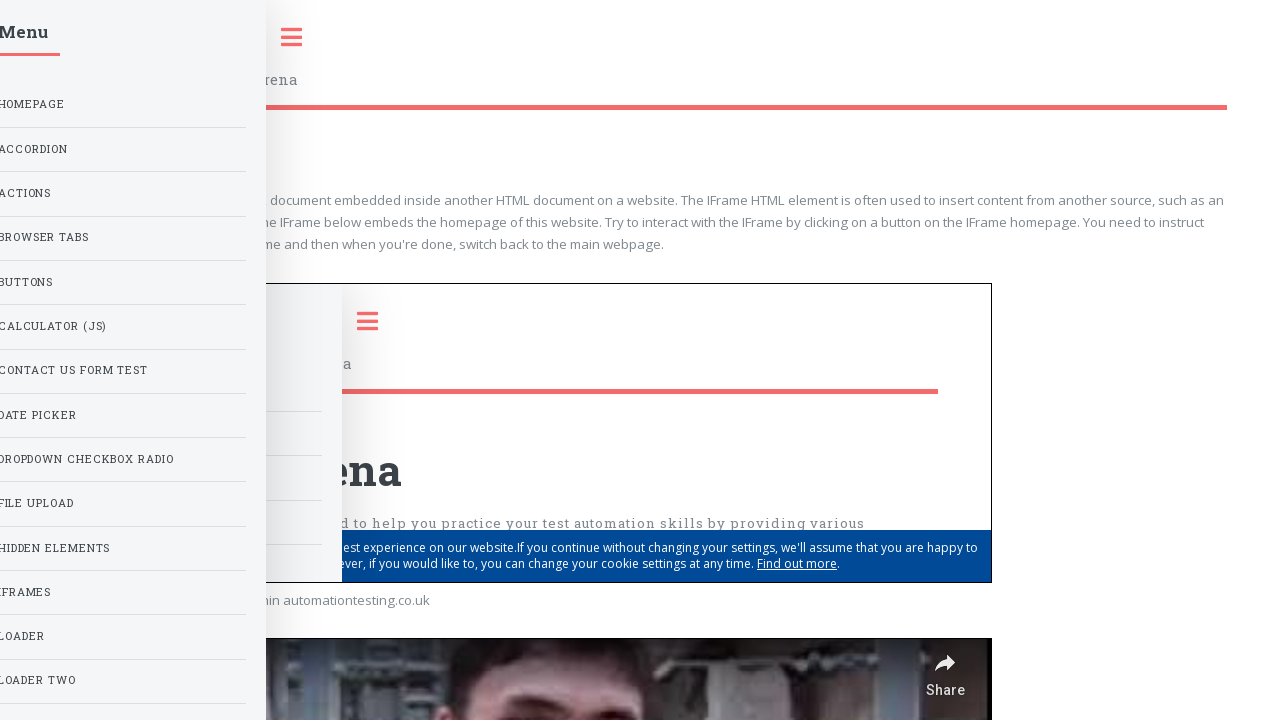

Clicked YouTube play button in second iframe at (523, 447) on iframe >> nth=1 >> internal:control=enter-frame >> button.ytp-large-play-button.
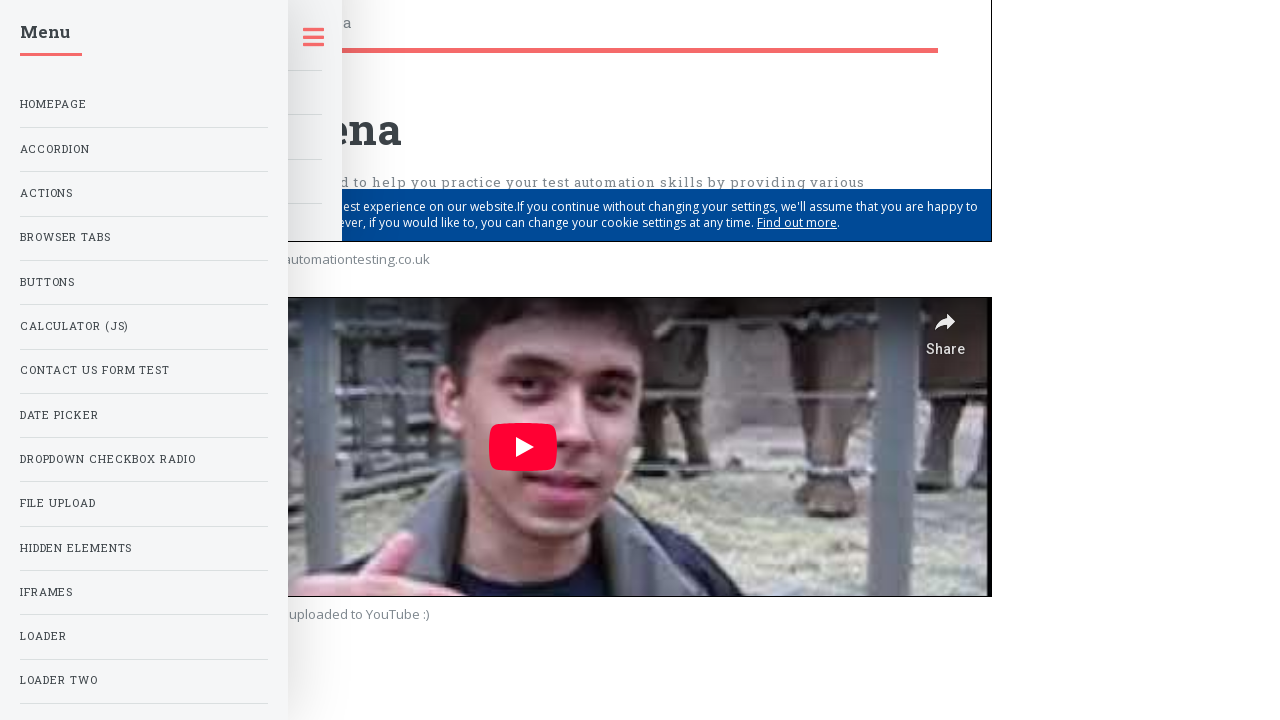

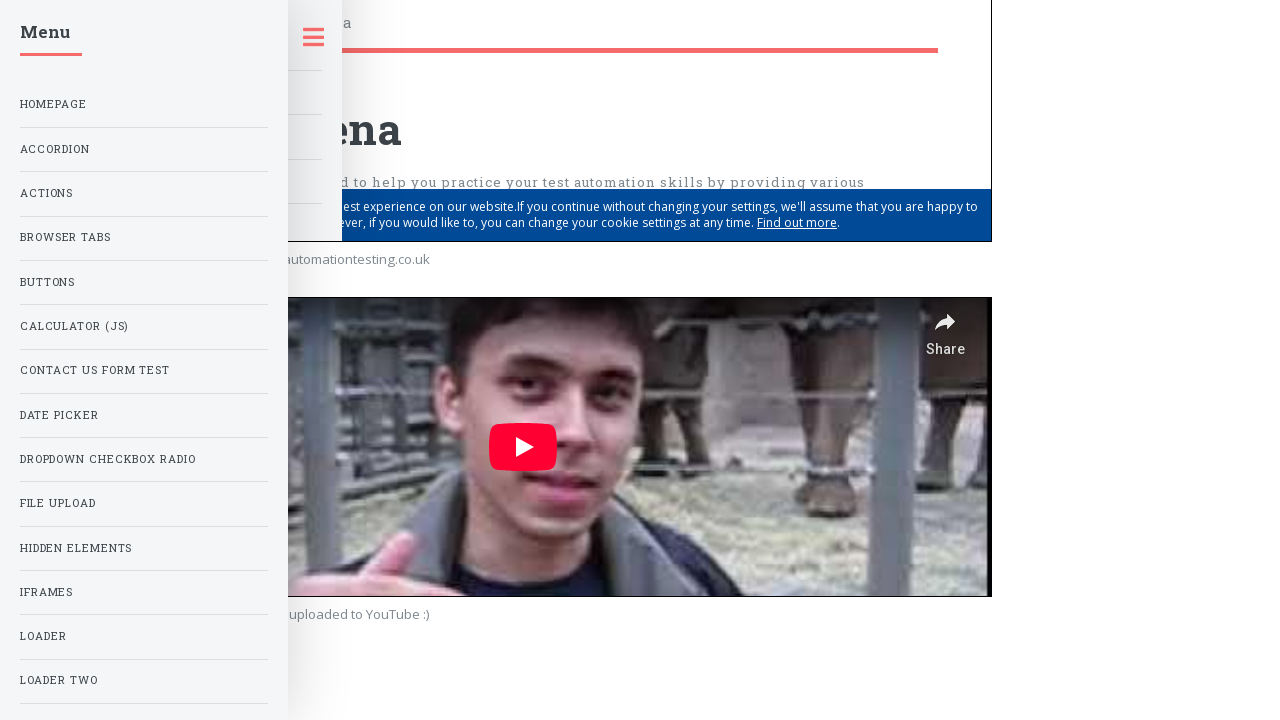